Tests an e-commerce shopping flow by searching for products containing "ber", adding all matching items to cart, proceeding to checkout, and applying a promo code

Starting URL: https://www.rahulshettyacademy.com/seleniumPractise/#/

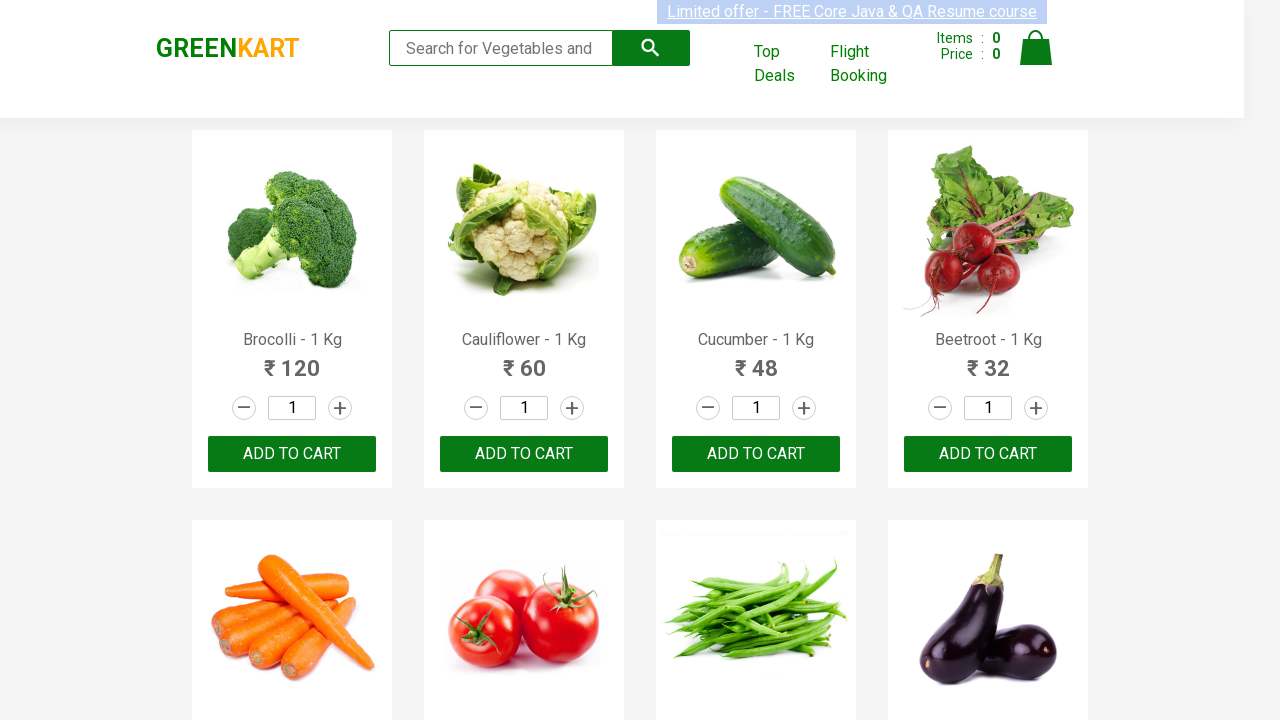

Filled search field with 'ber' to find products on input.search-keyword
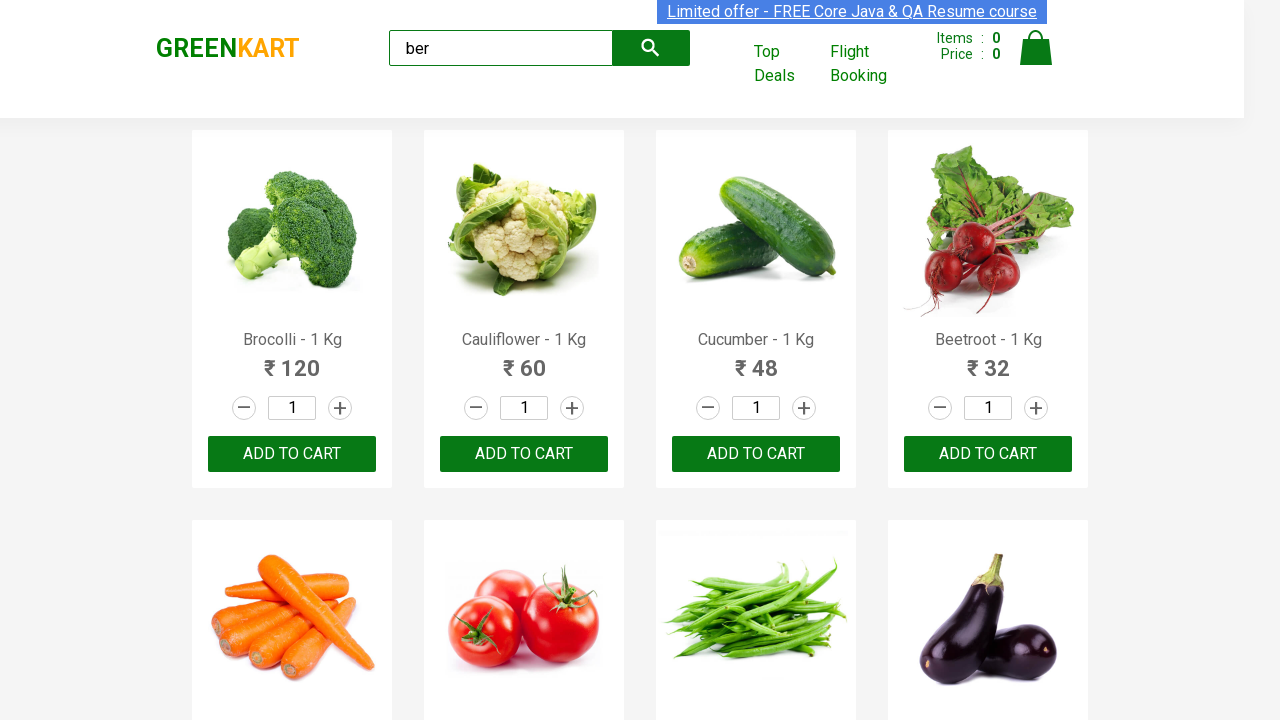

Waited for search results to load (2 second timeout)
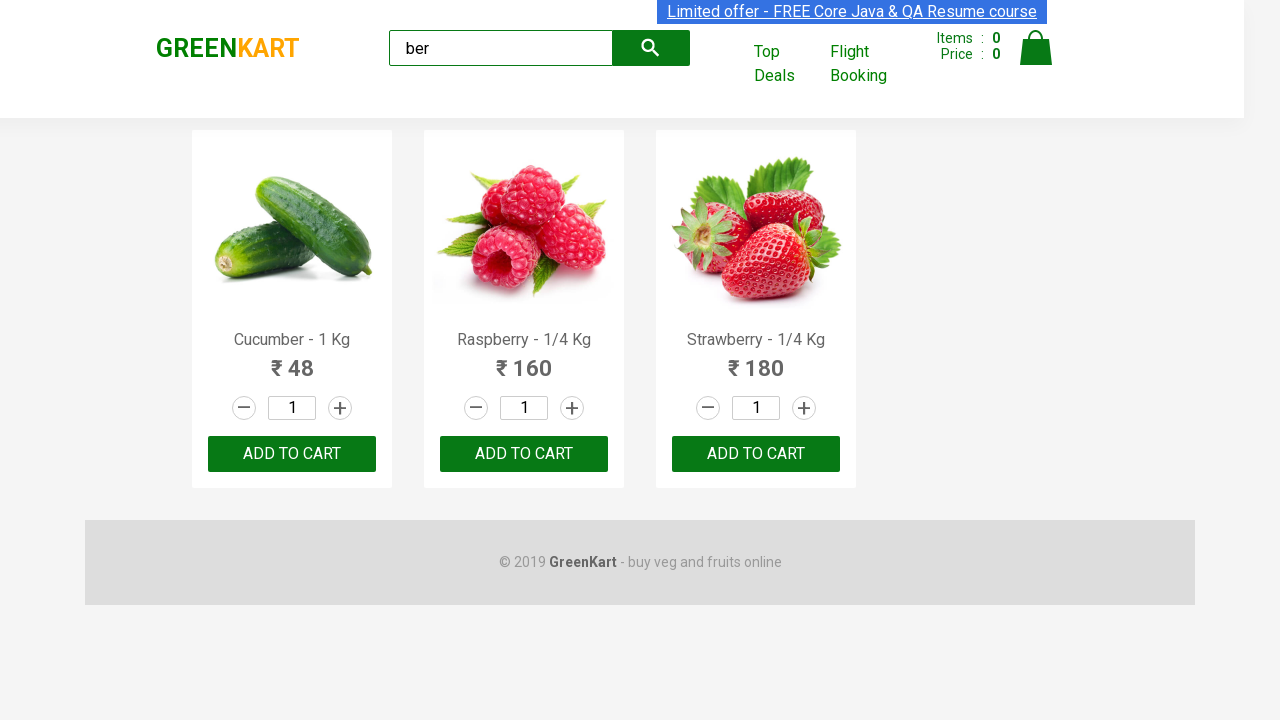

Product items appeared on the page
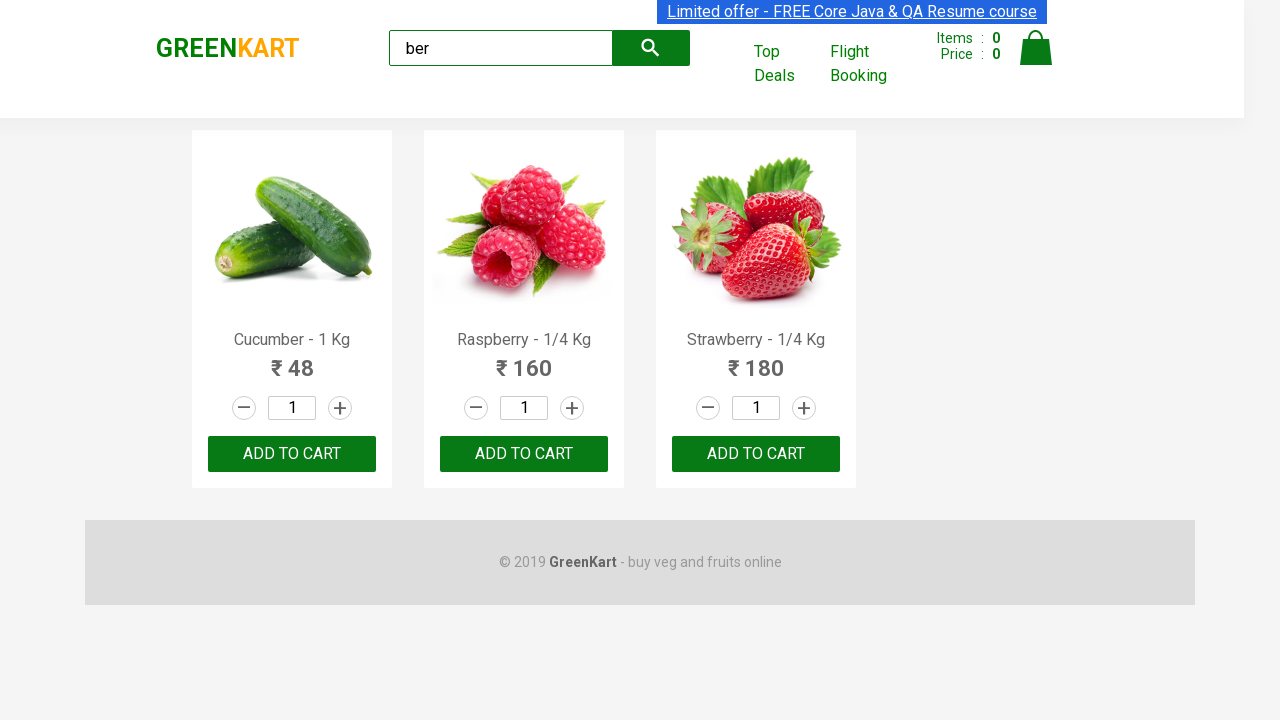

Found 3 'Add to Cart' buttons
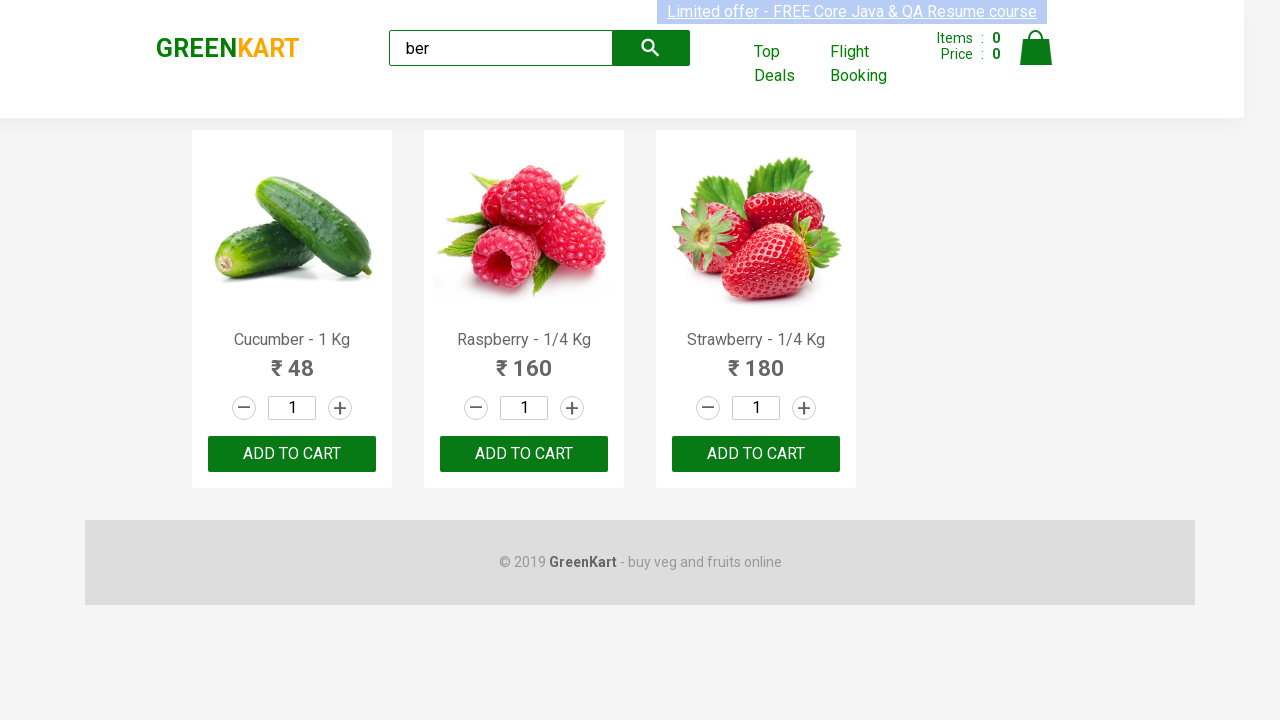

Clicked 'Add to Cart' button for product 1 at (292, 454) on xpath=//div[@class='product-action']/button >> nth=0
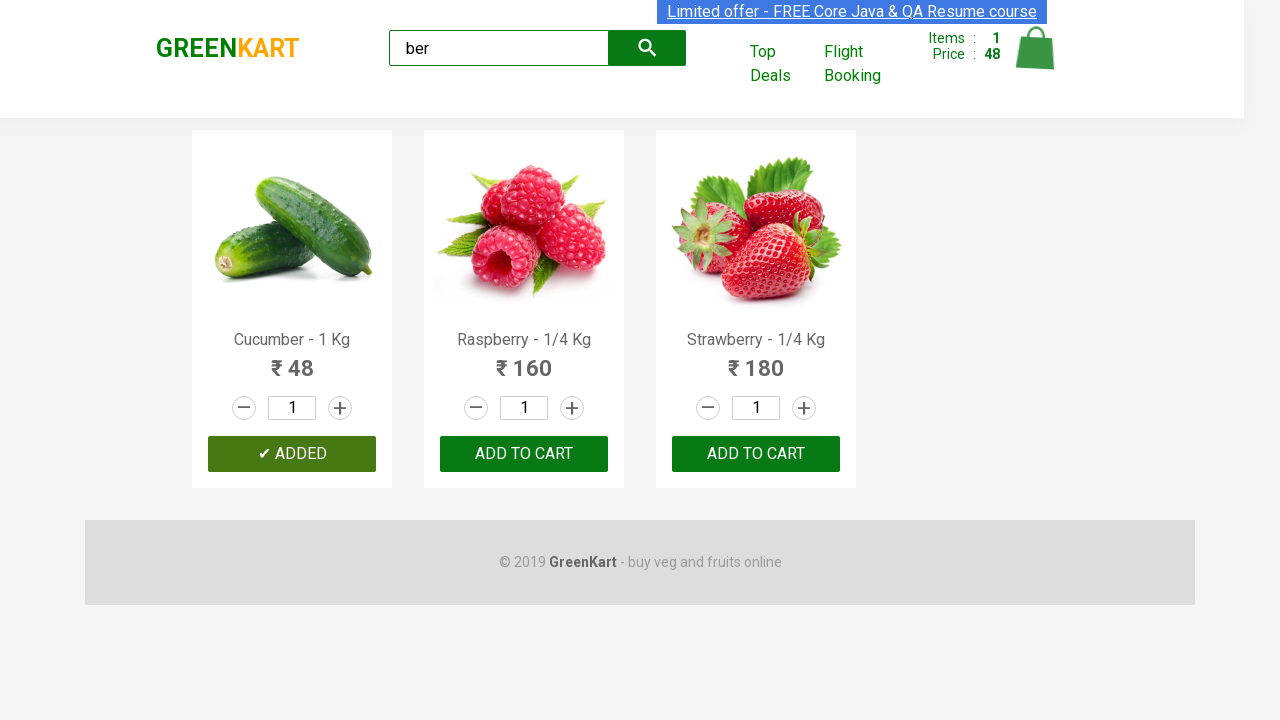

Clicked 'Add to Cart' button for product 2 at (524, 454) on xpath=//div[@class='product-action']/button >> nth=1
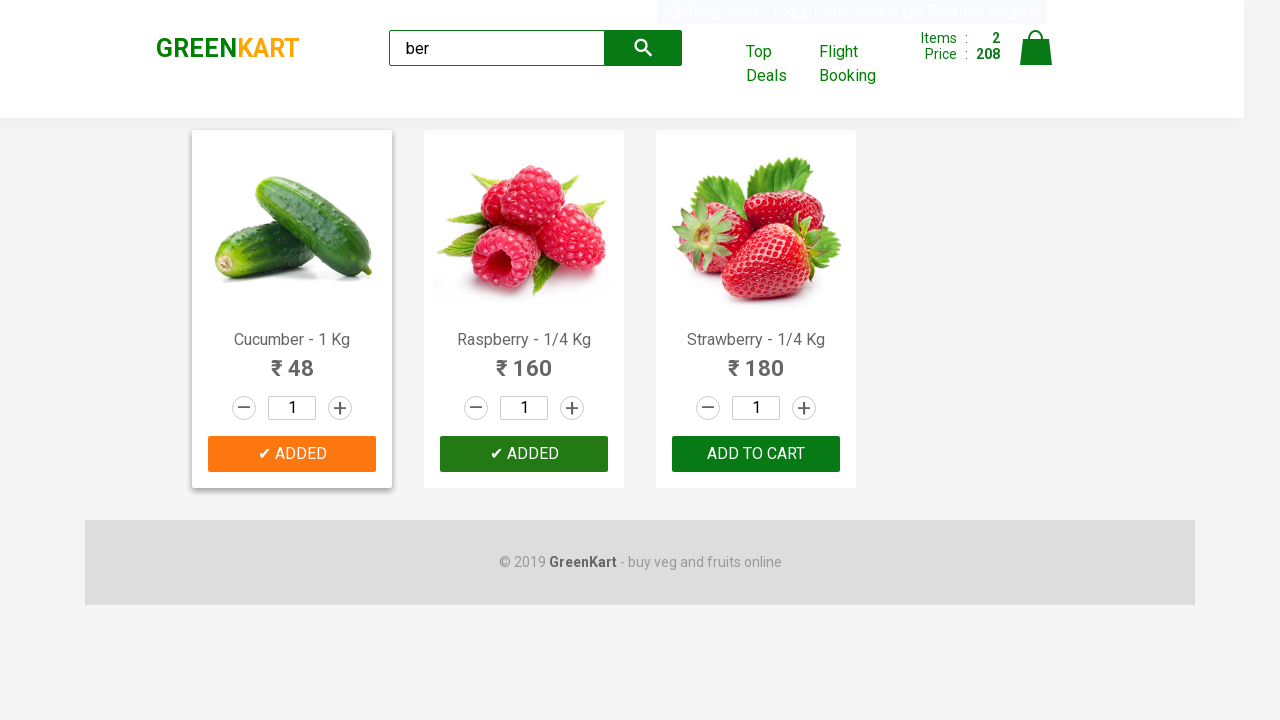

Clicked 'Add to Cart' button for product 3 at (756, 454) on xpath=//div[@class='product-action']/button >> nth=2
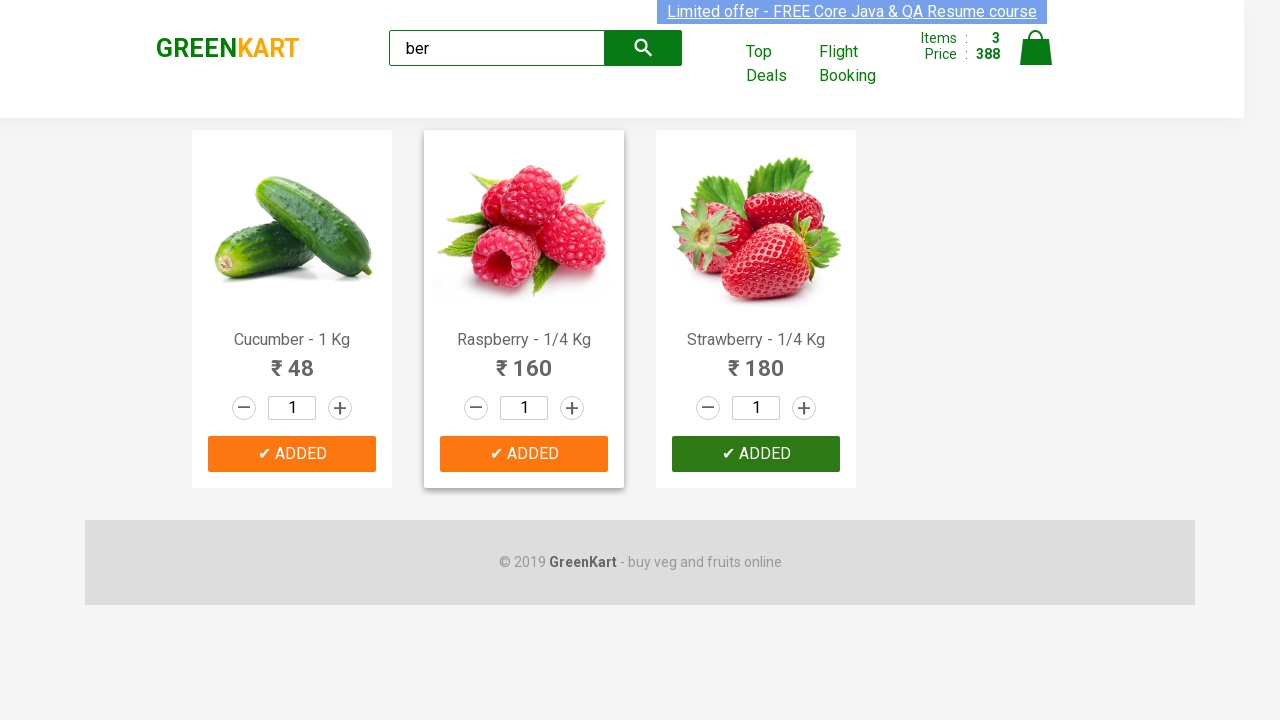

Clicked on the cart icon at (1036, 48) on img[alt='Cart']
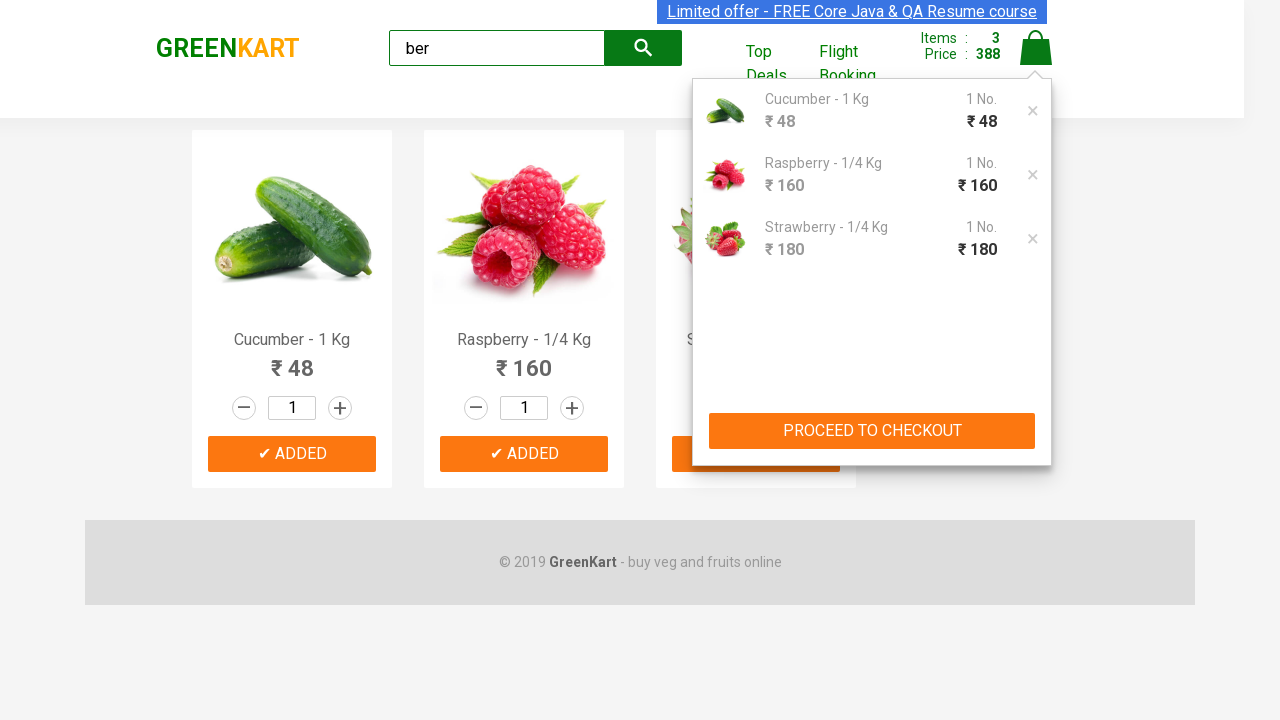

Clicked 'PROCEED TO CHECKOUT' button at (872, 431) on xpath=//button[text()='PROCEED TO CHECKOUT']
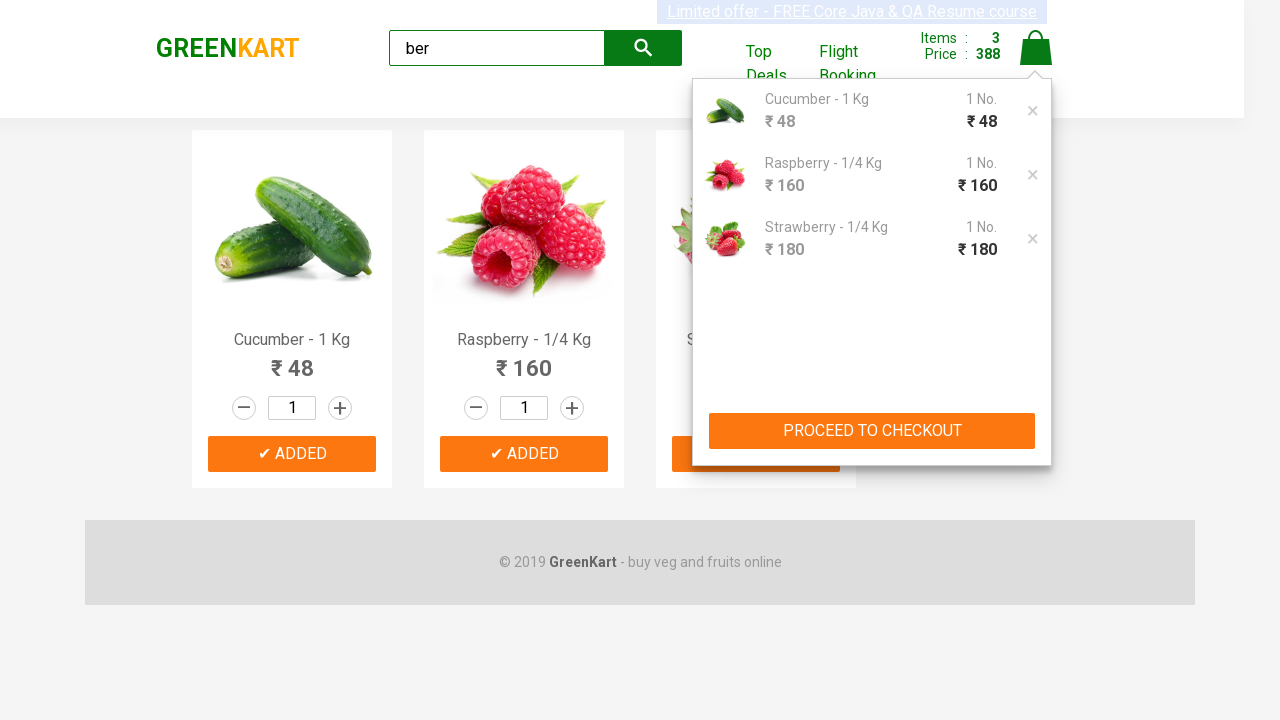

Entered promo code 'rahulshettyacademy' on .promoCode
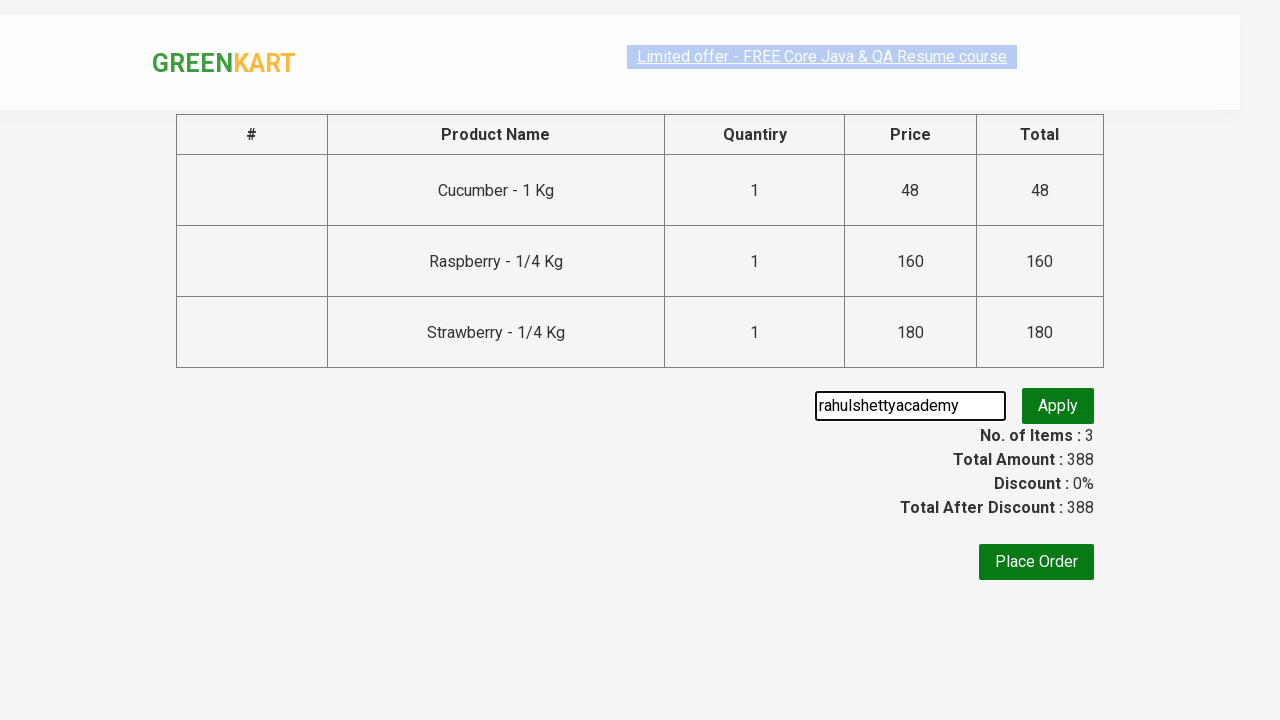

Clicked 'Apply' button for promo code at (1058, 406) on .promoBtn
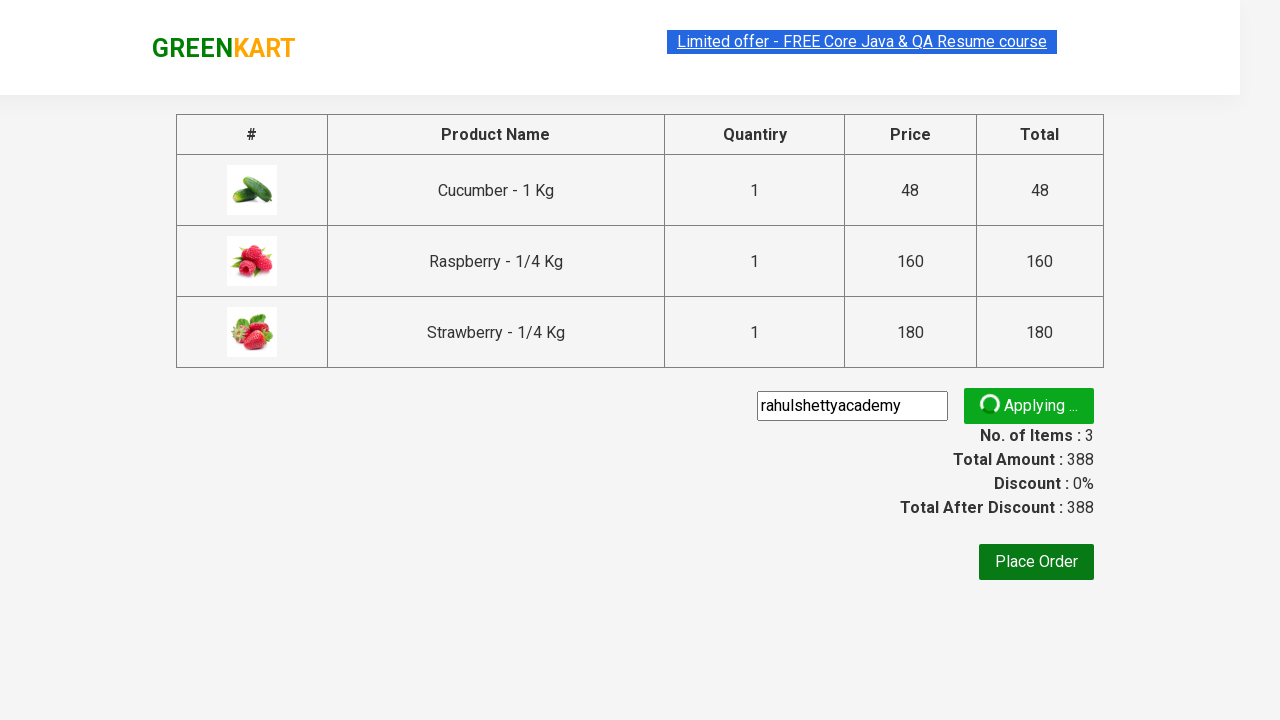

Promo code discount information appeared
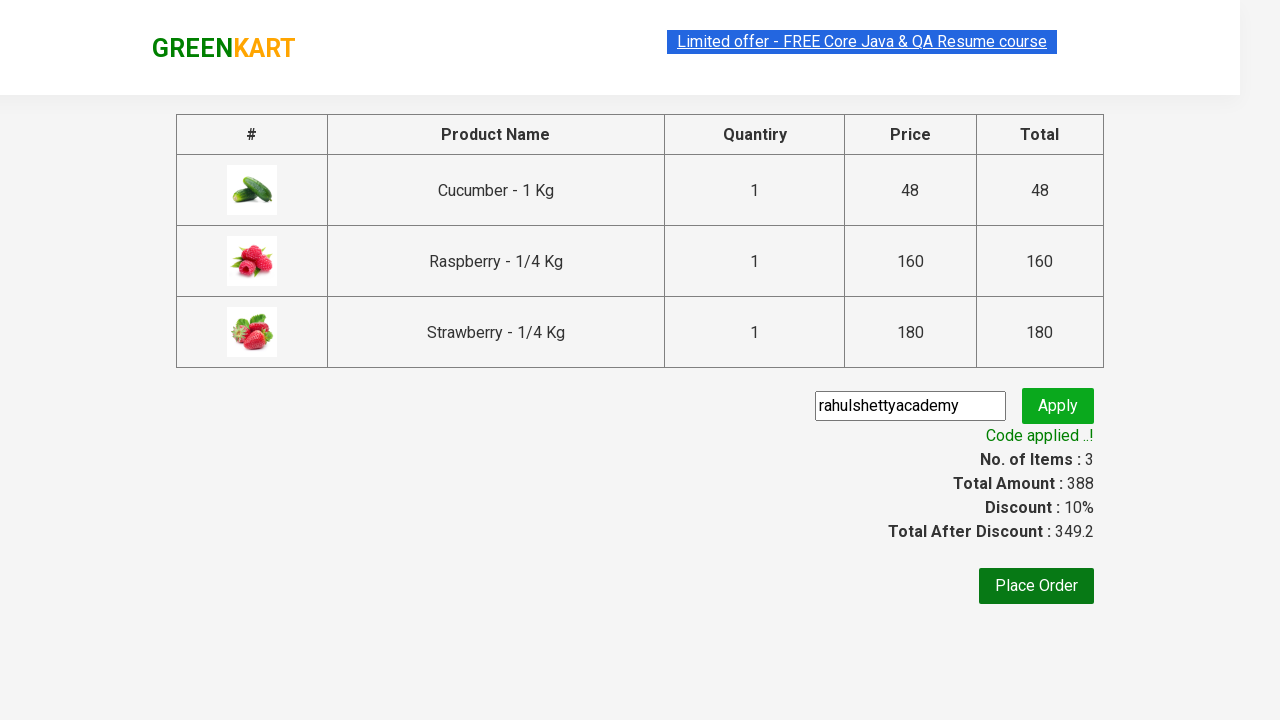

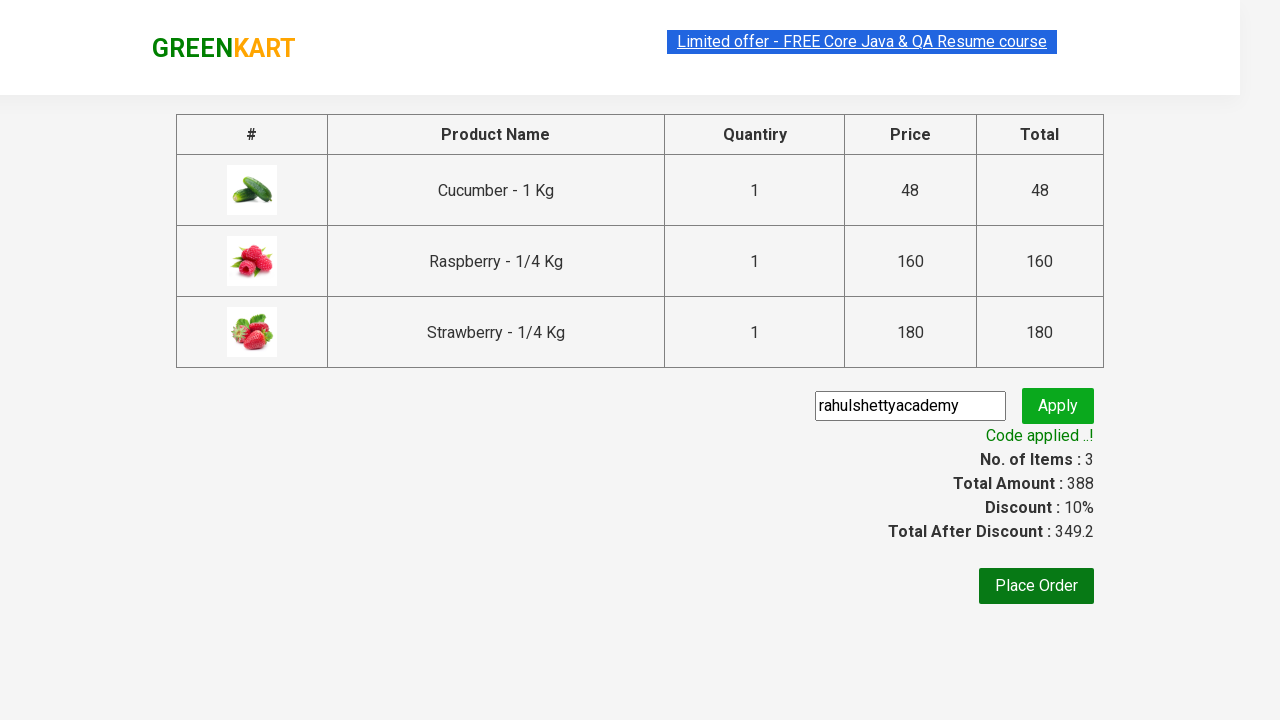